Tests multi-select dropdown functionality by selecting multiple options

Starting URL: https://igorsmasc.github.io/praticando_selects_radio_checkbox/

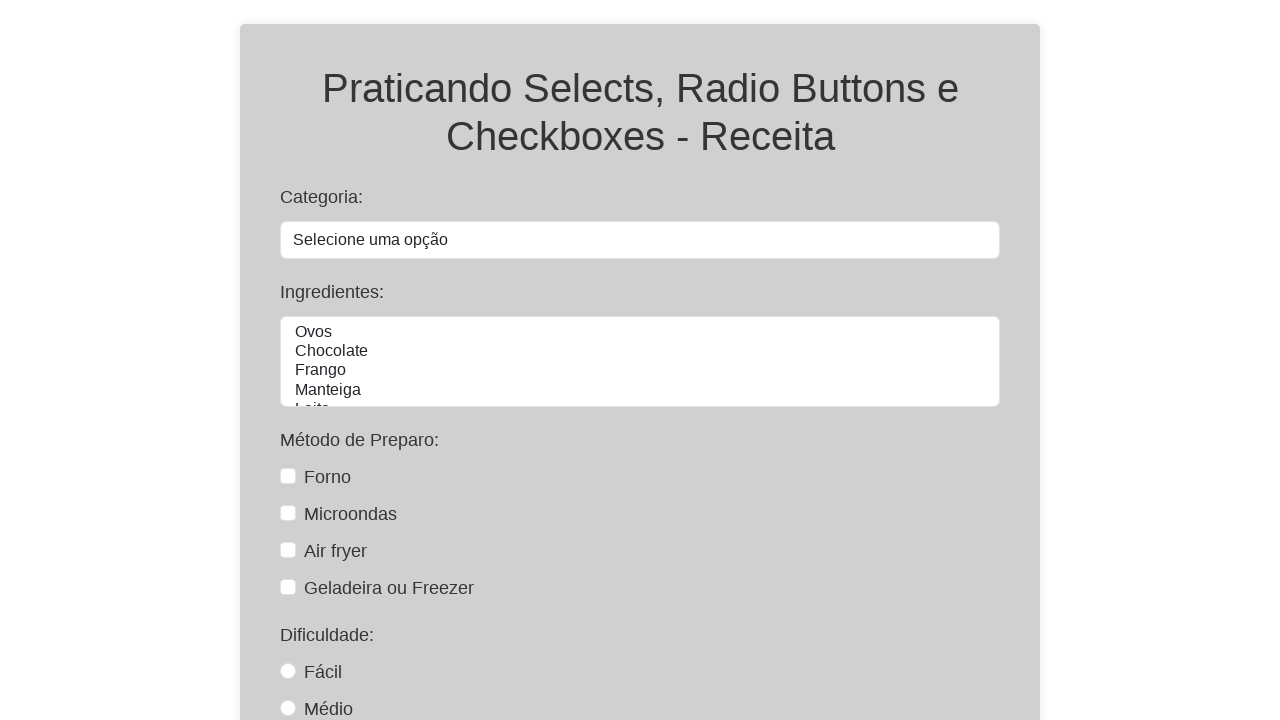

Selected multiple options 'Ovos' and 'Frango' from ingredientes dropdown on #ingredientes
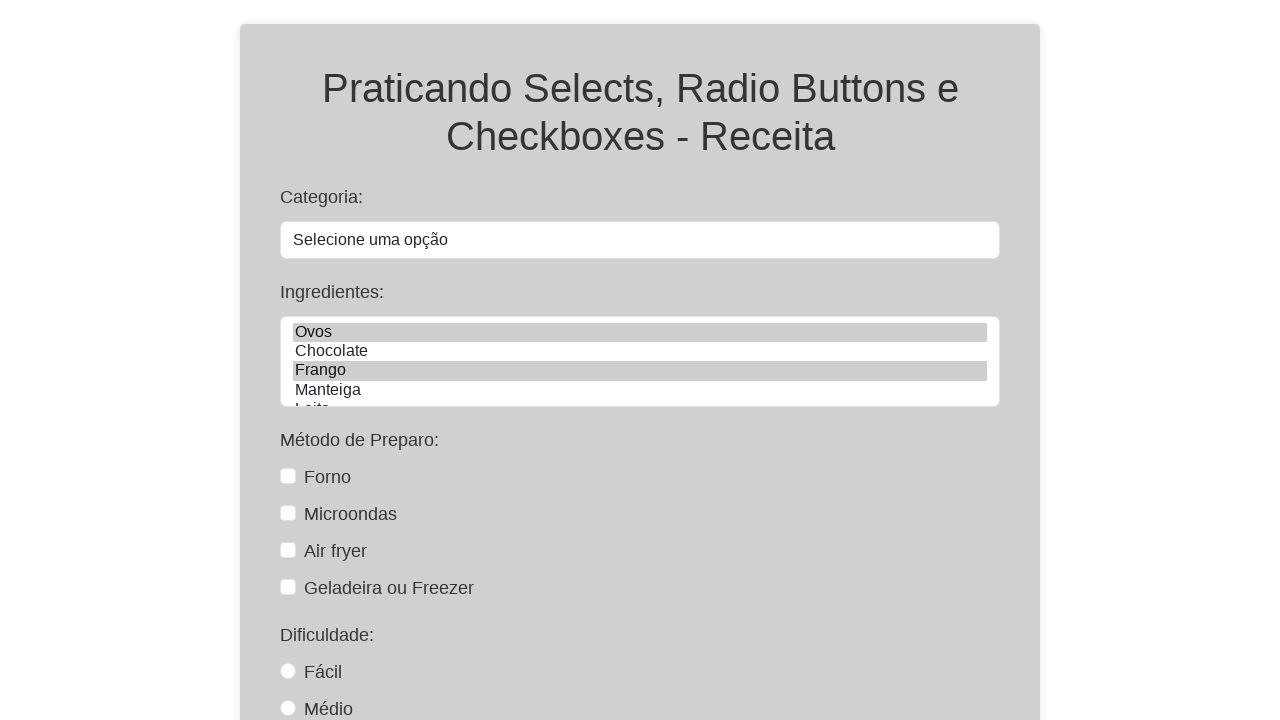

Retrieved all selected options from ingredientes dropdown for verification
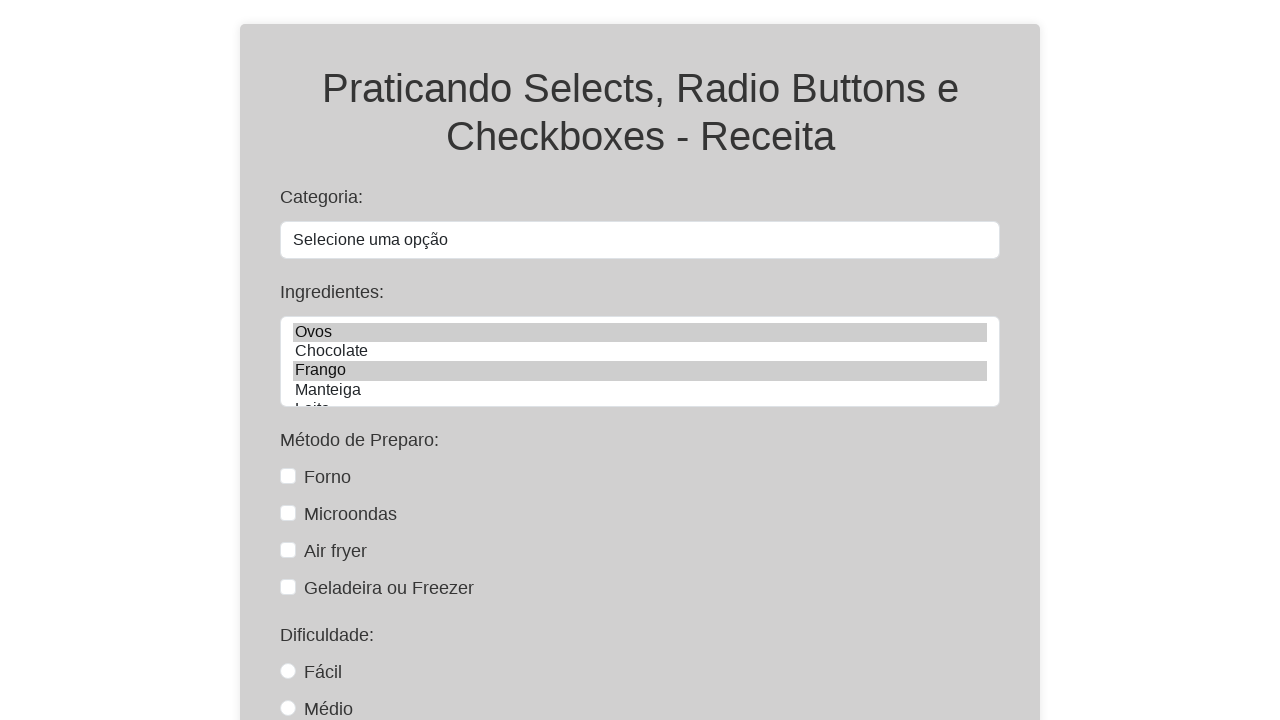

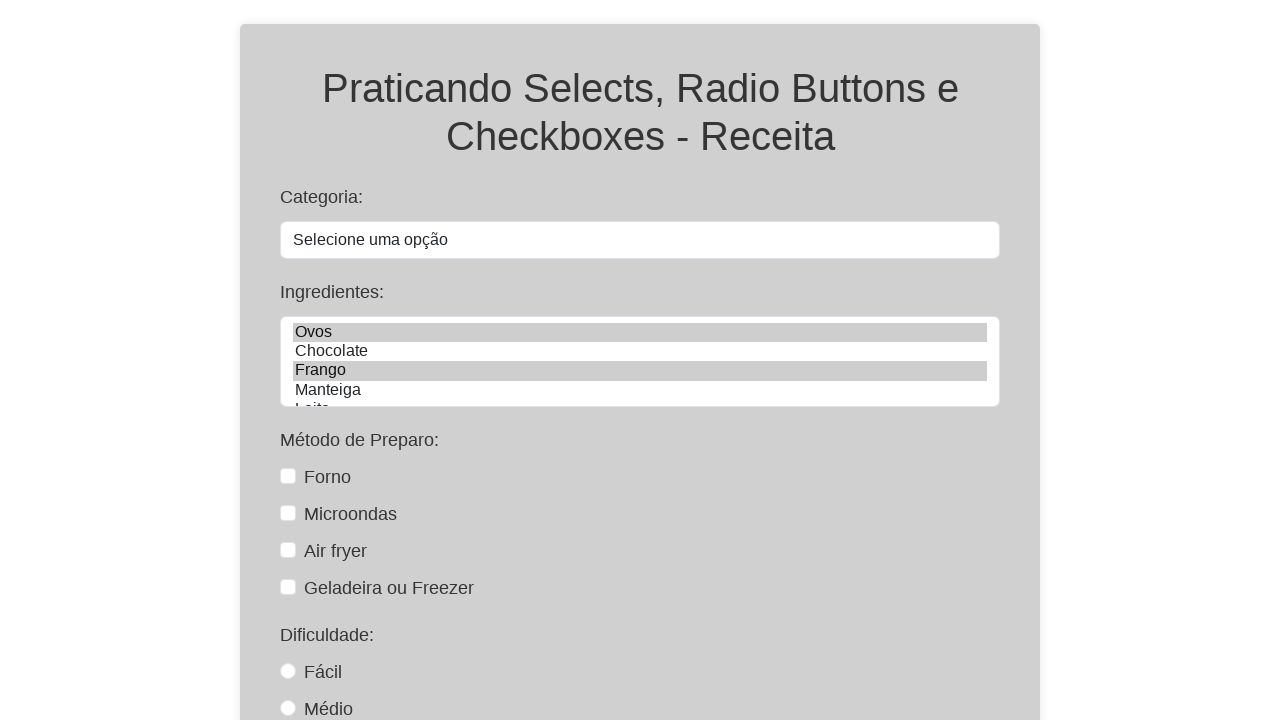